Tests form validation error with invalid employee number "11,2" (contains comma) and valid directivo "+"

Starting URL: https://elenarivero.github.io/Ejercicio2/index.html

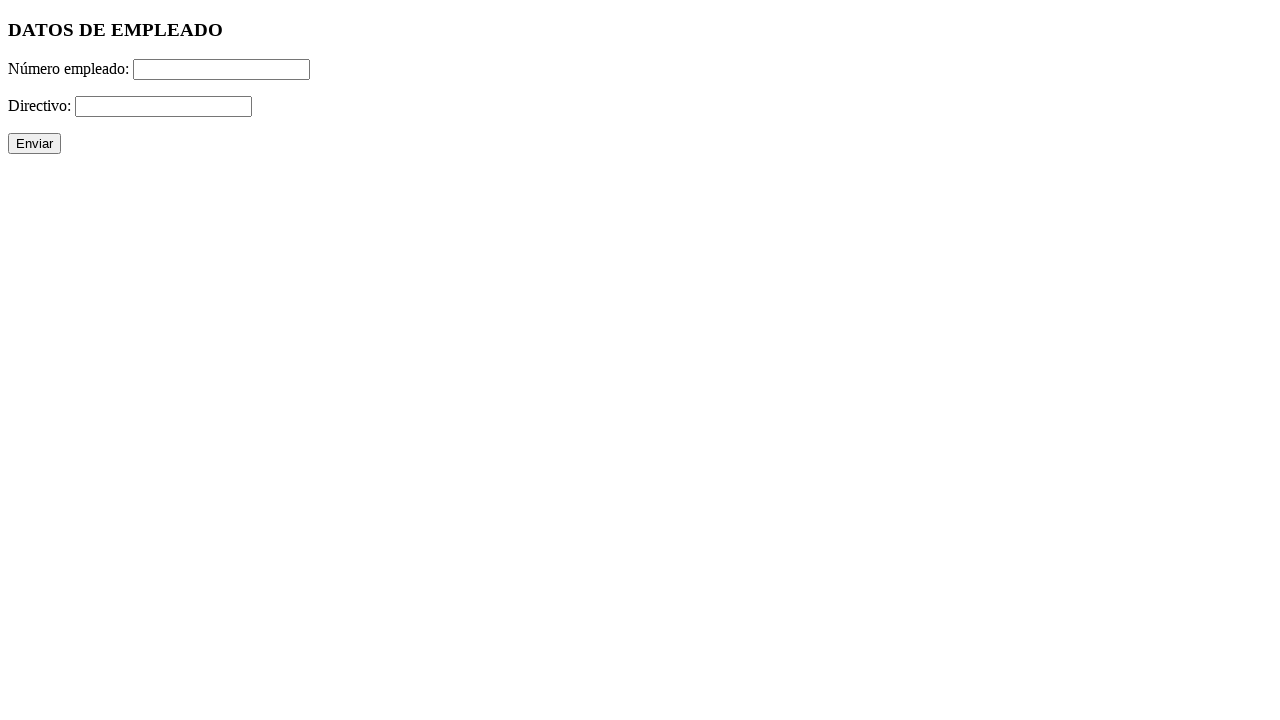

Filled employee number field with invalid value '11,2' (contains comma) on #numero
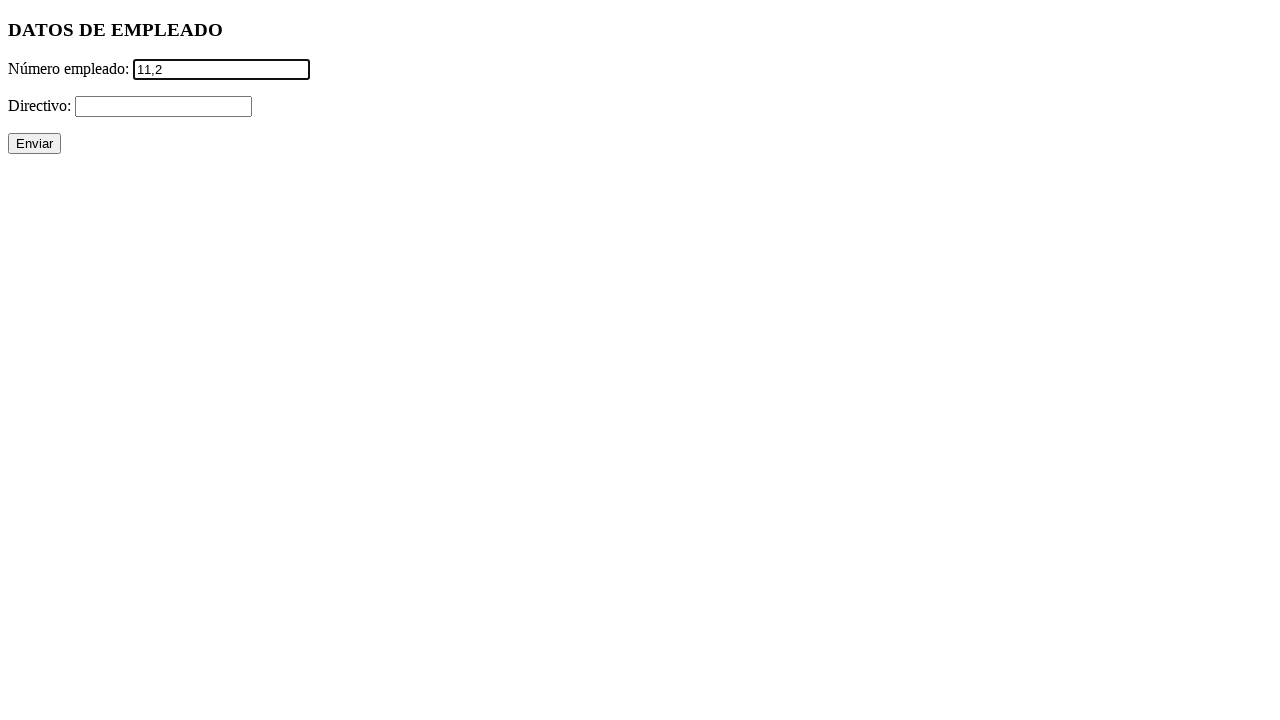

Filled directivo field with valid value '+' on #directivo
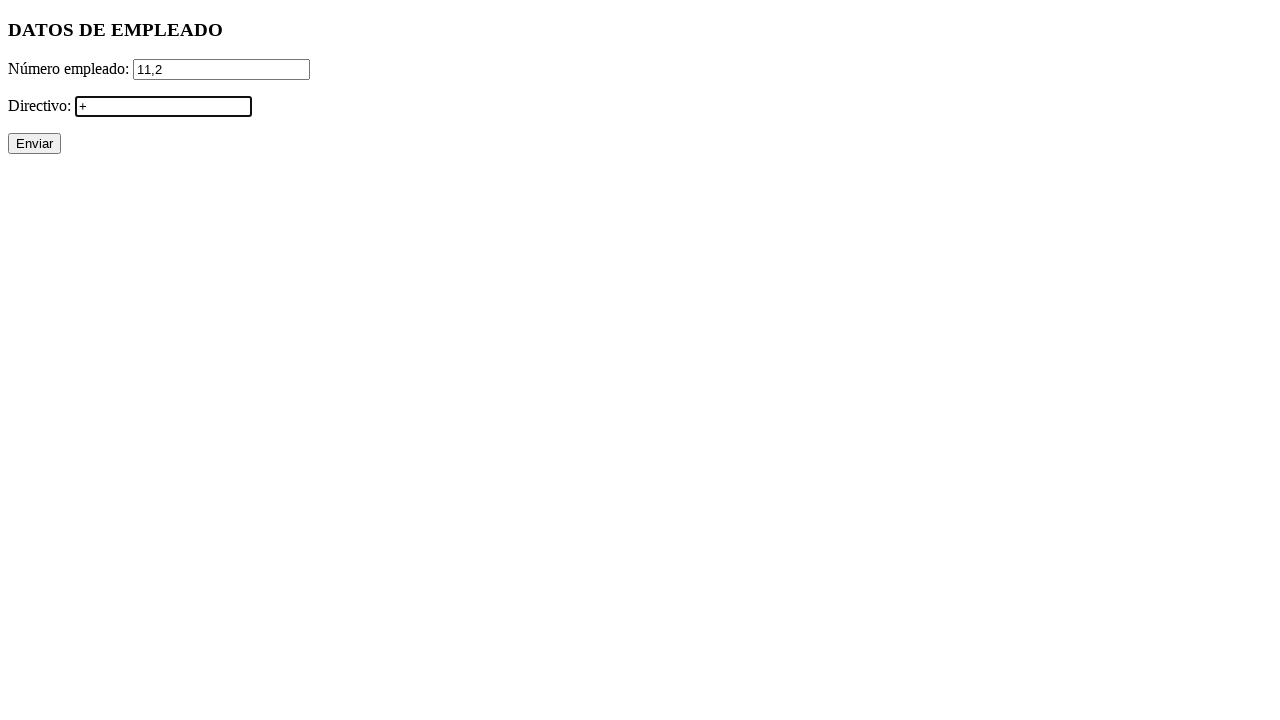

Clicked form submit button at (34, 144) on xpath=//p/input[@type='submit']
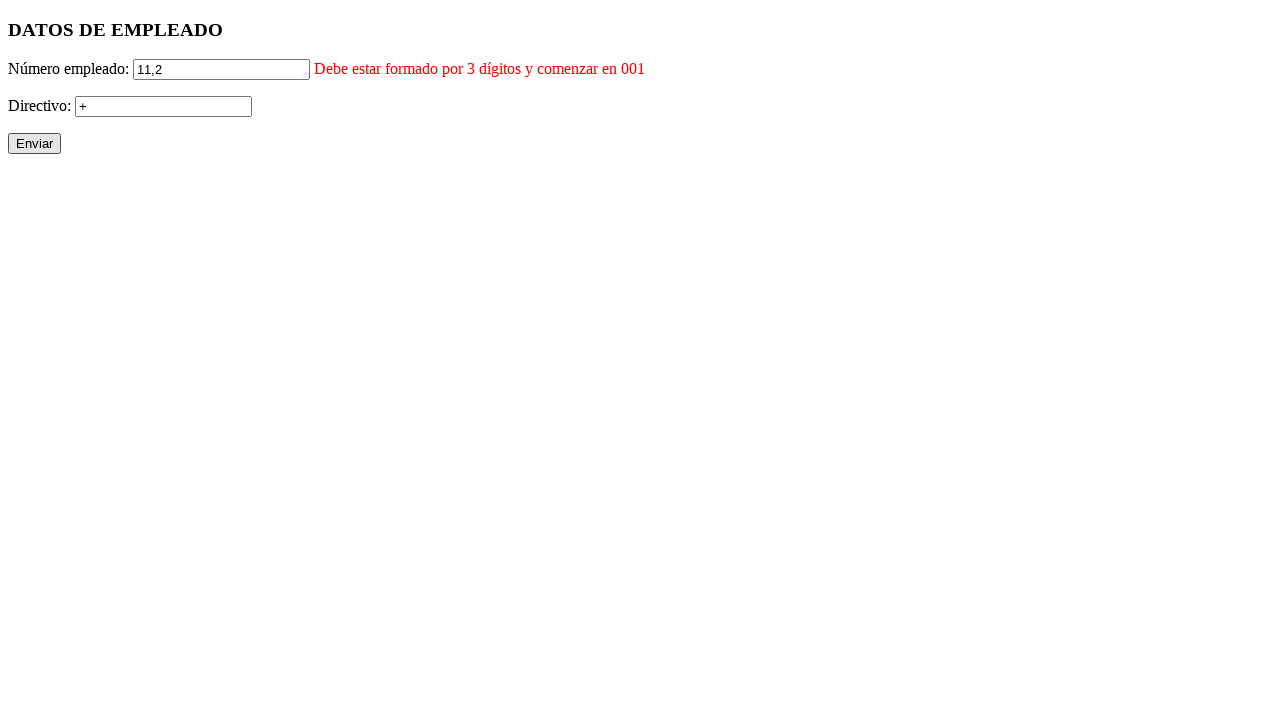

Verified error message for employee number field is displayed
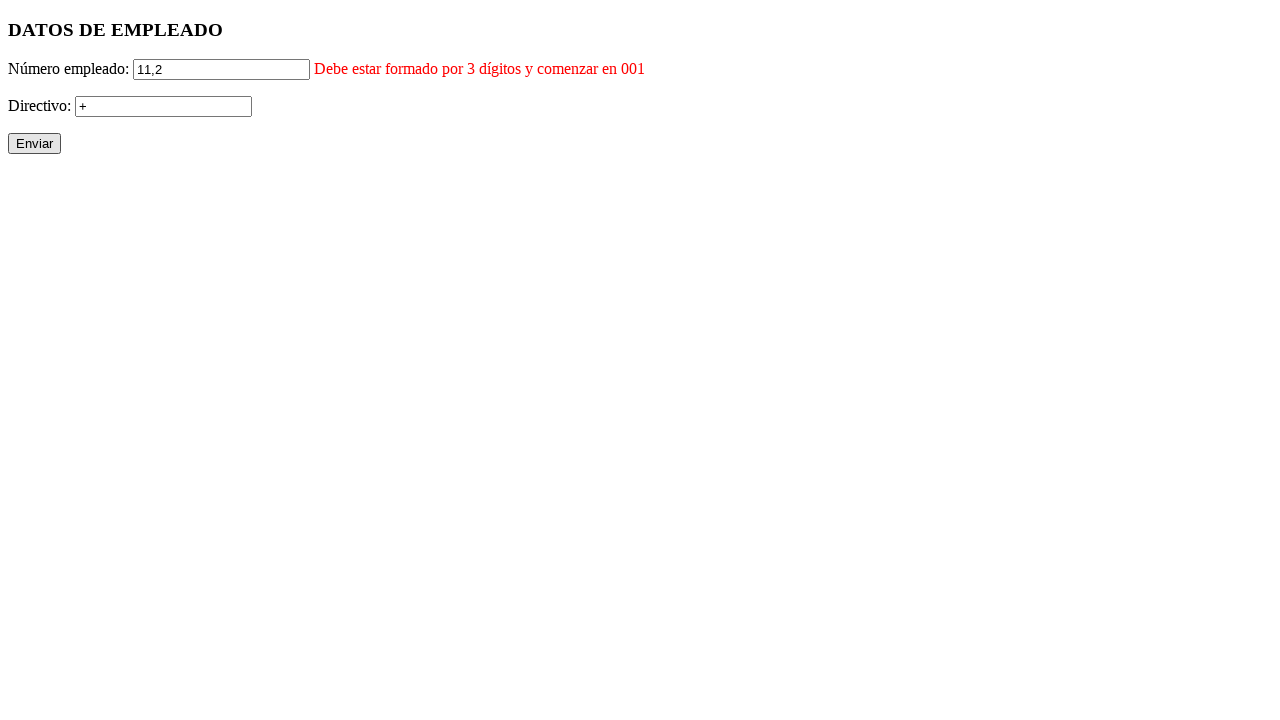

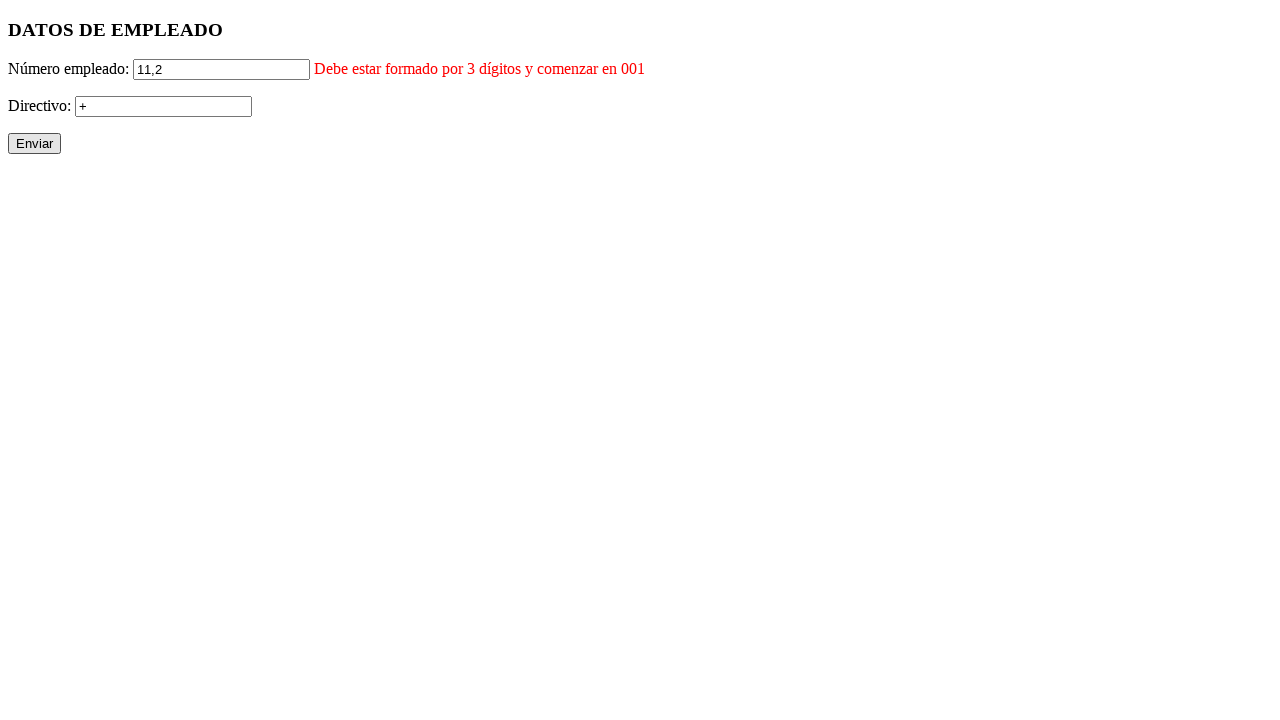